Tests explicit wait functionality by waiting for a price element to show "$100", clicking a book button, solving a math captcha by calculating log(abs(12*sin(x))), entering the answer, and submitting the form.

Starting URL: http://suninjuly.github.io/explicit_wait2.html

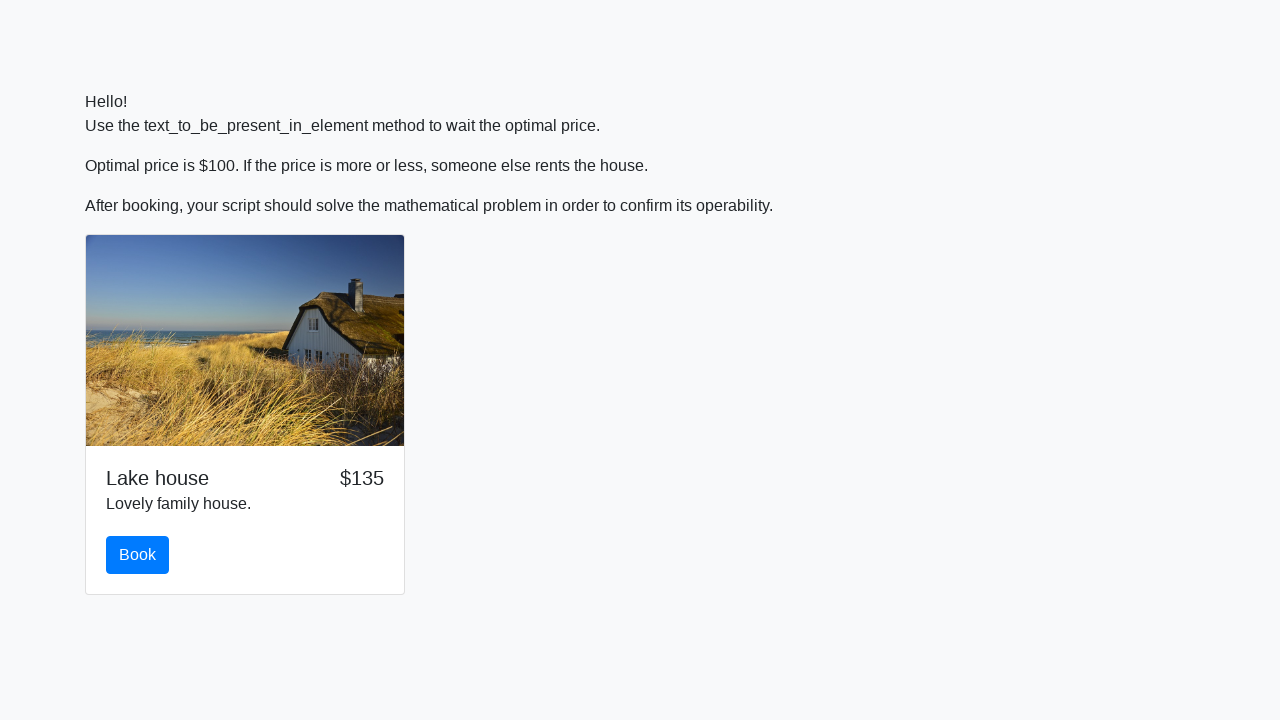

Waited for price element to display '$100'
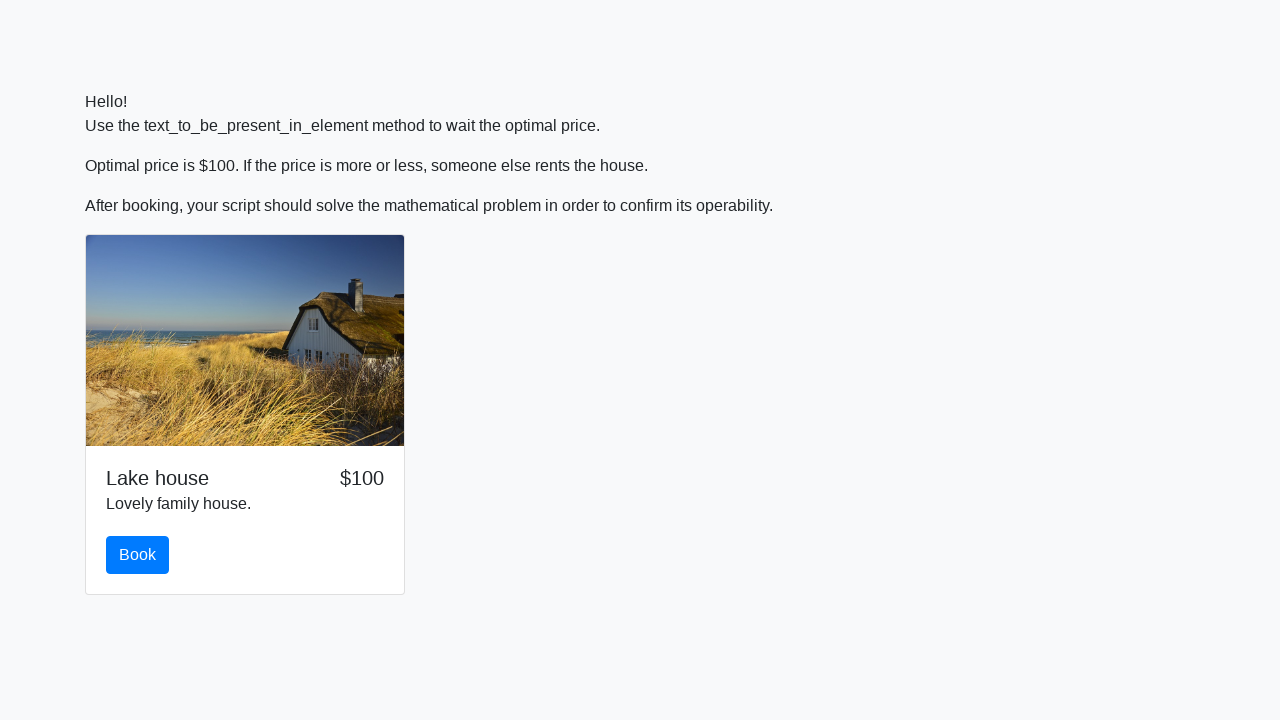

Clicked the book button at (138, 555) on #book
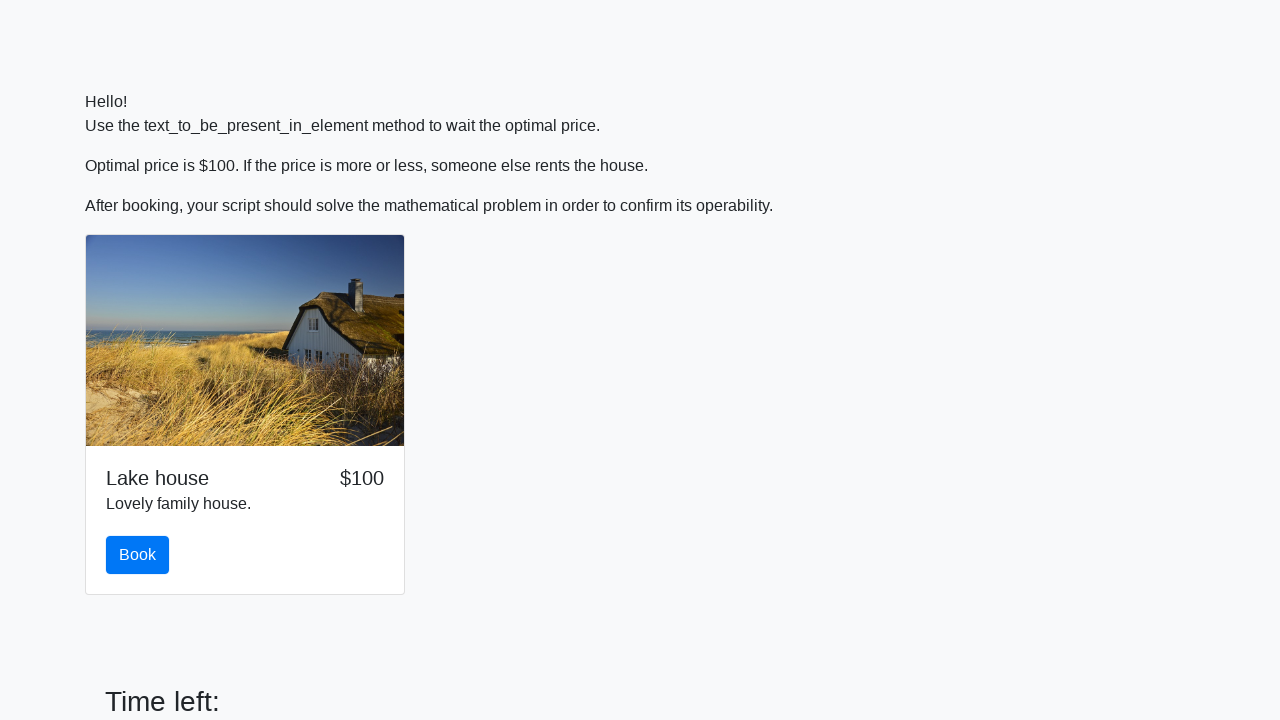

Retrieved input value for math captcha calculation
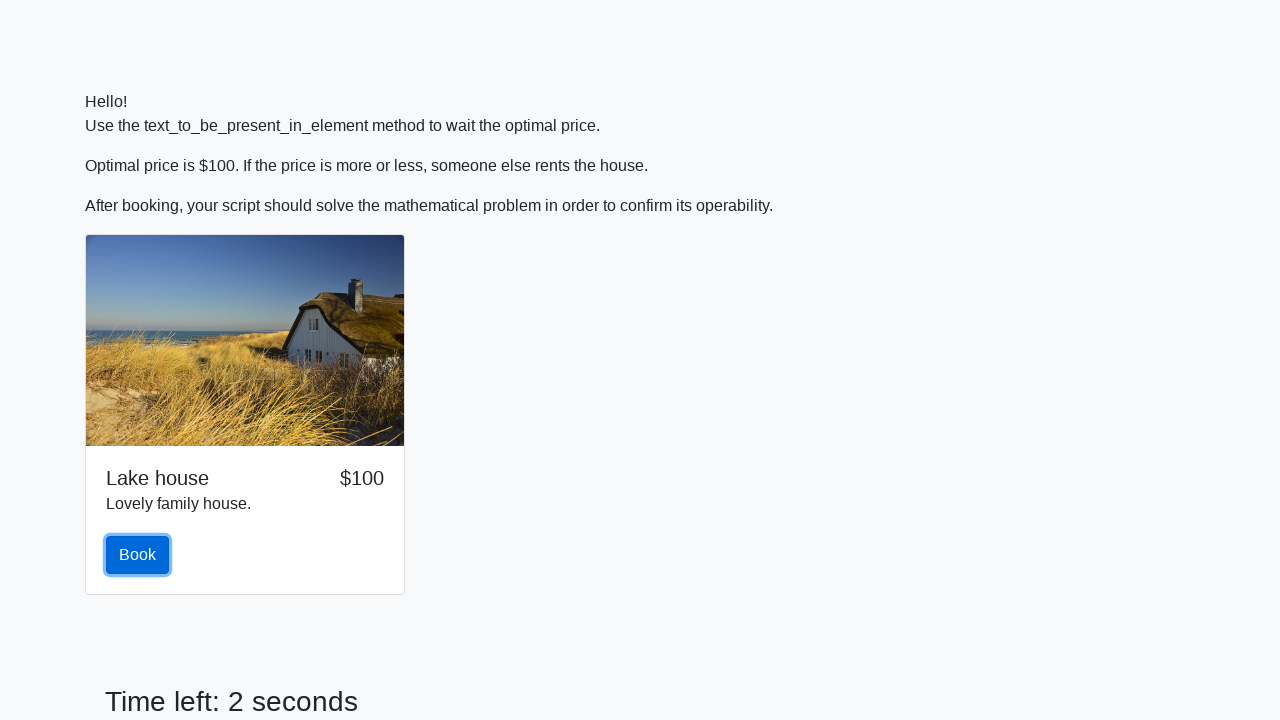

Calculated captcha answer using log(abs(12*sin(x))) formula
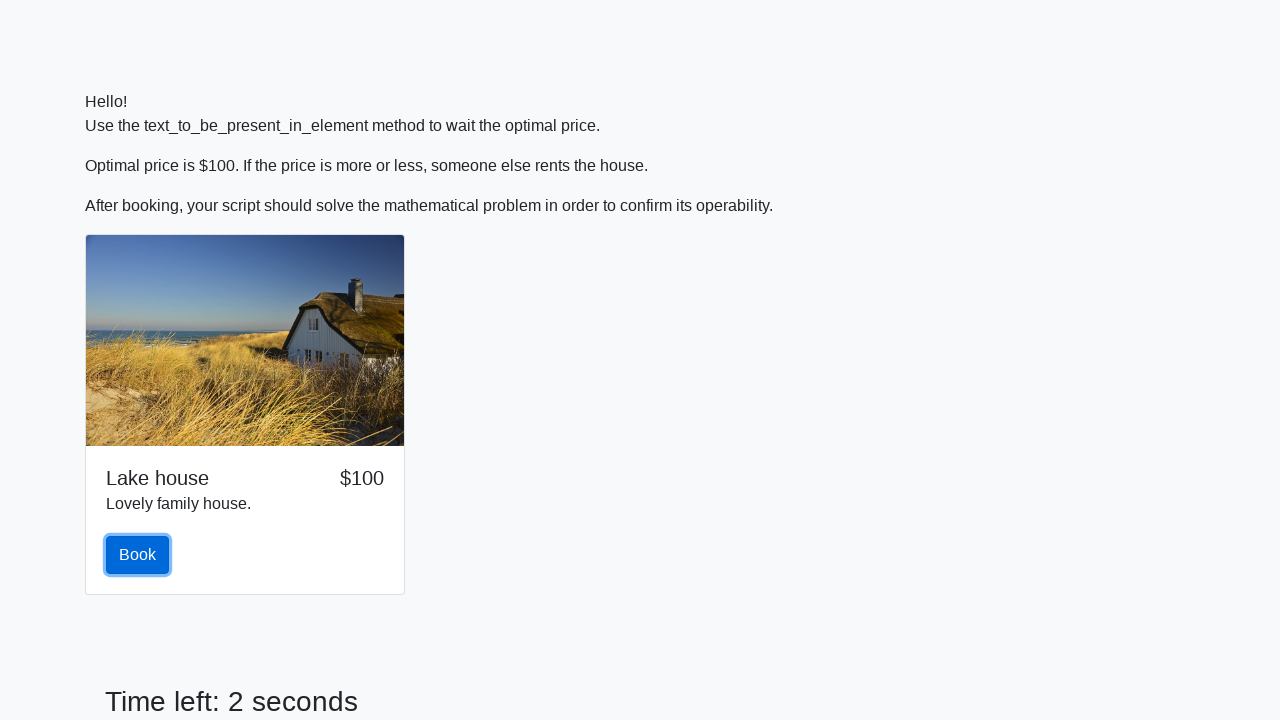

Filled answer field with calculated captcha result on #answer
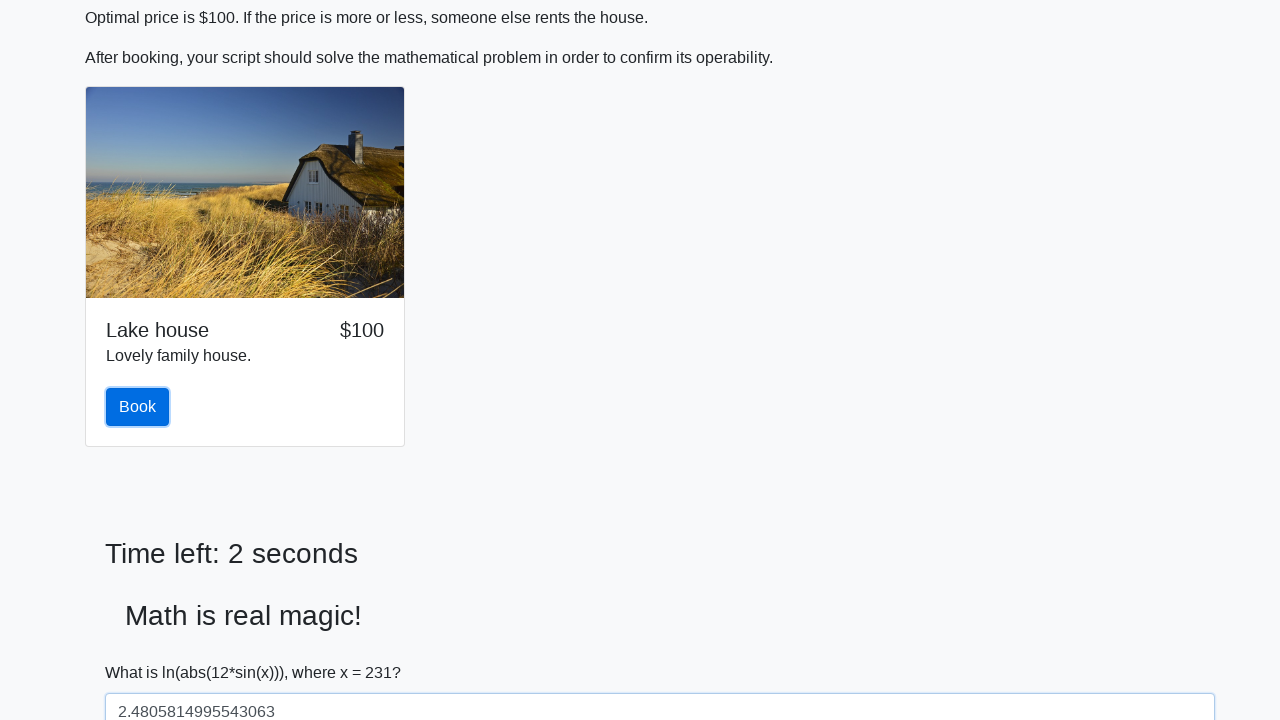

Clicked the Submit button to submit the form at (143, 651) on #solve
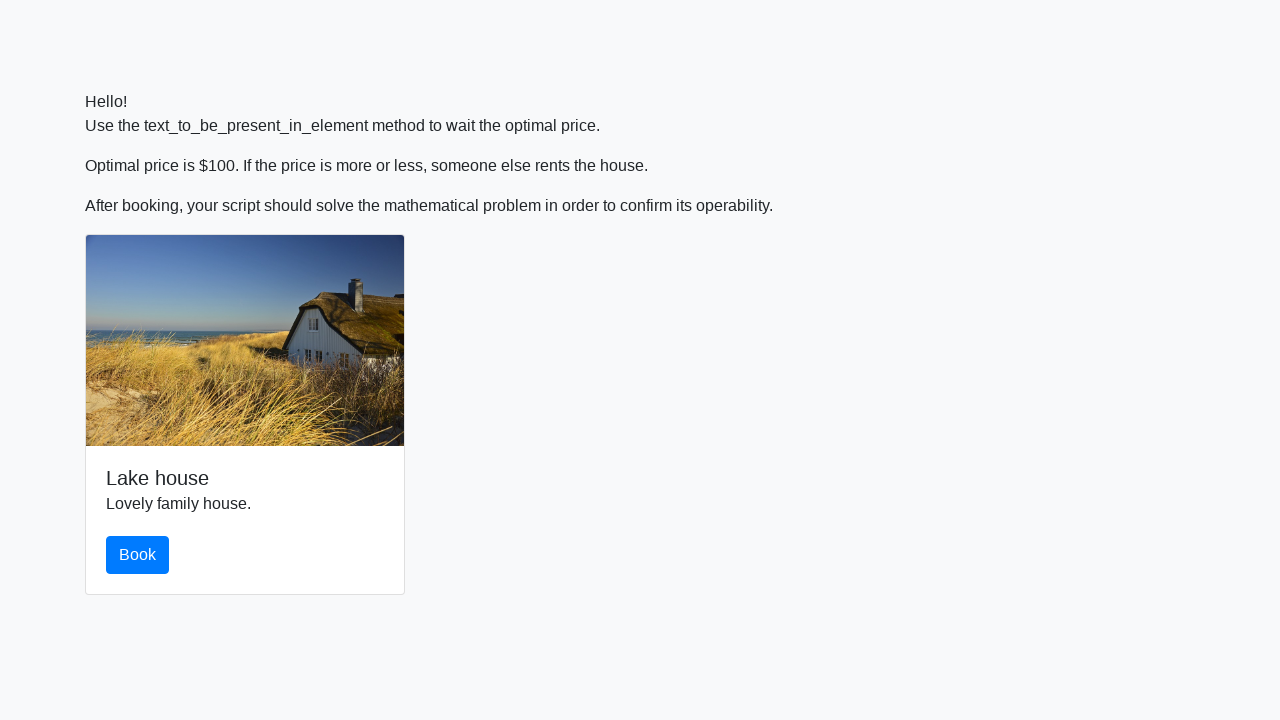

Set up handler to accept the result alert dialog
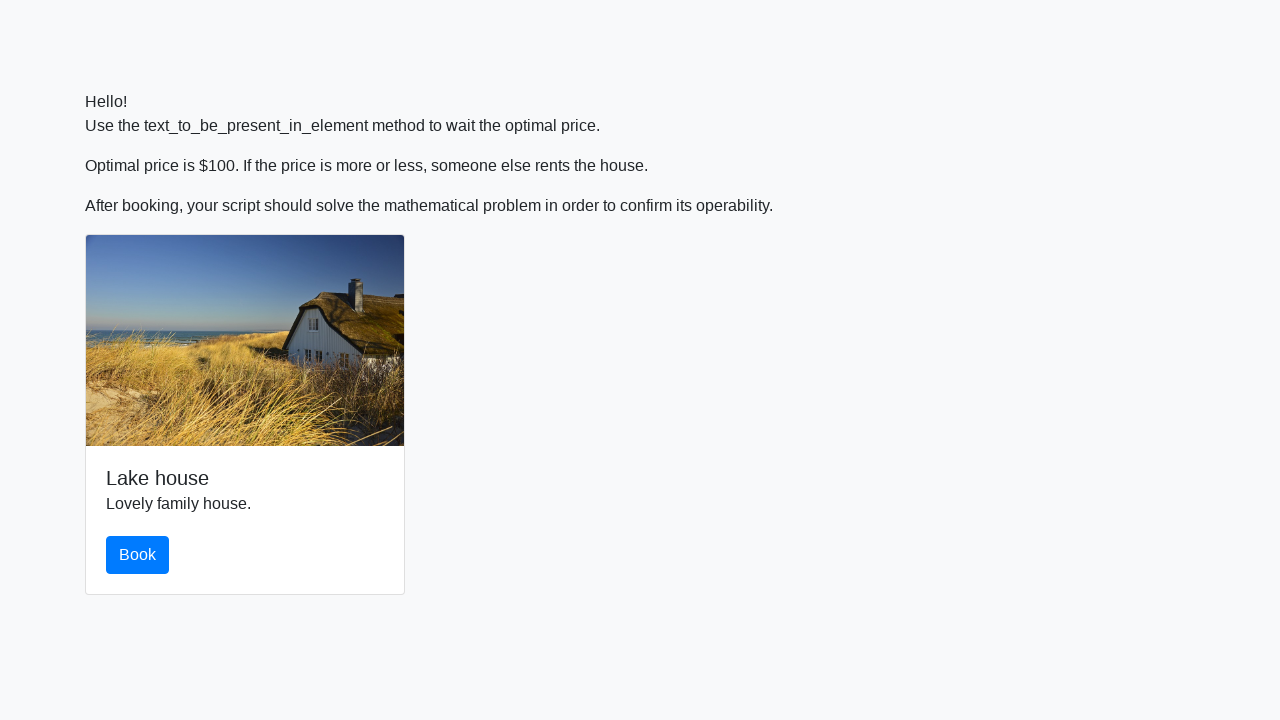

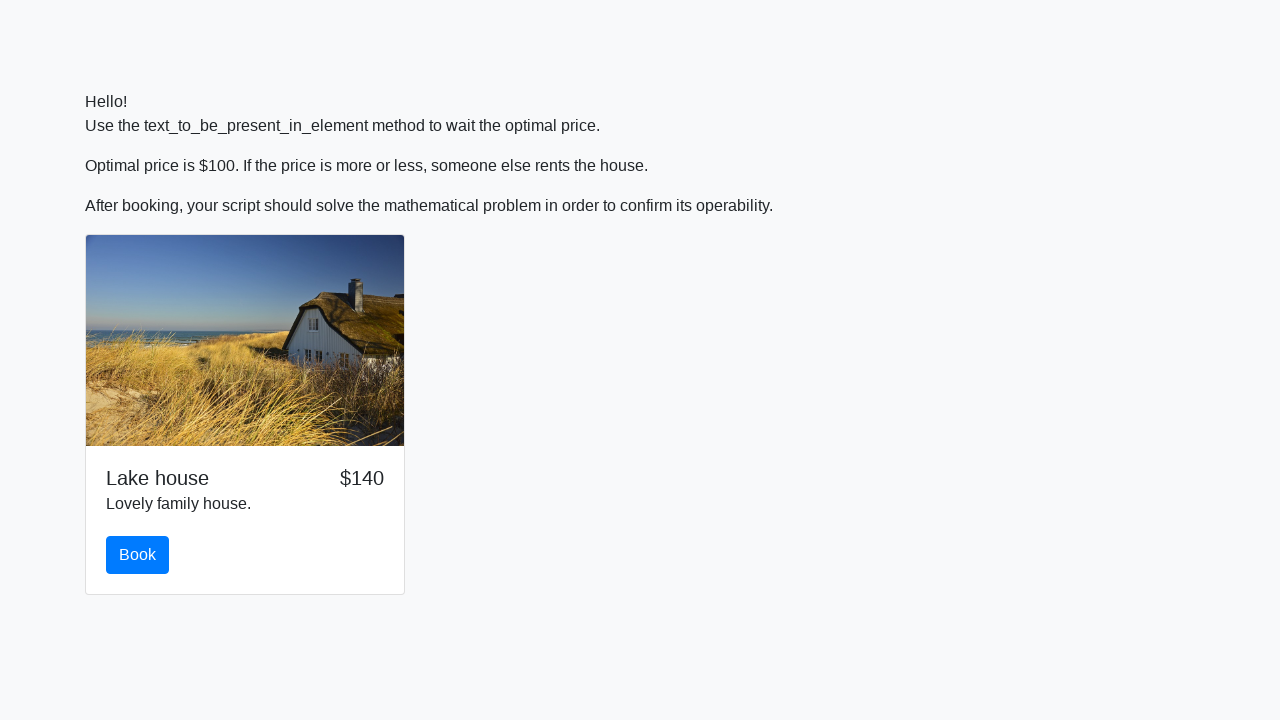